Tests a dragon fighter game by entering '1' into an input field and pressing Enter to submit

Starting URL: https://kderoulet.github.io/dragonfighter/

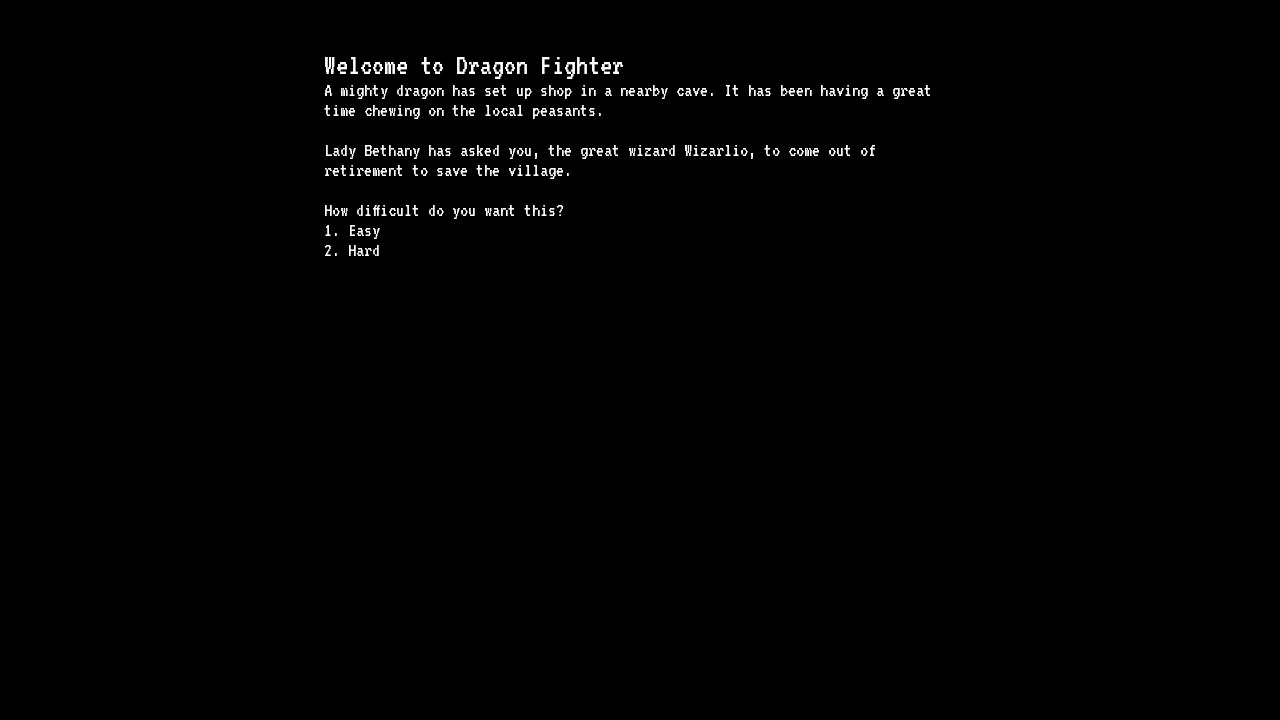

Navigated to Dragon Fighter game page
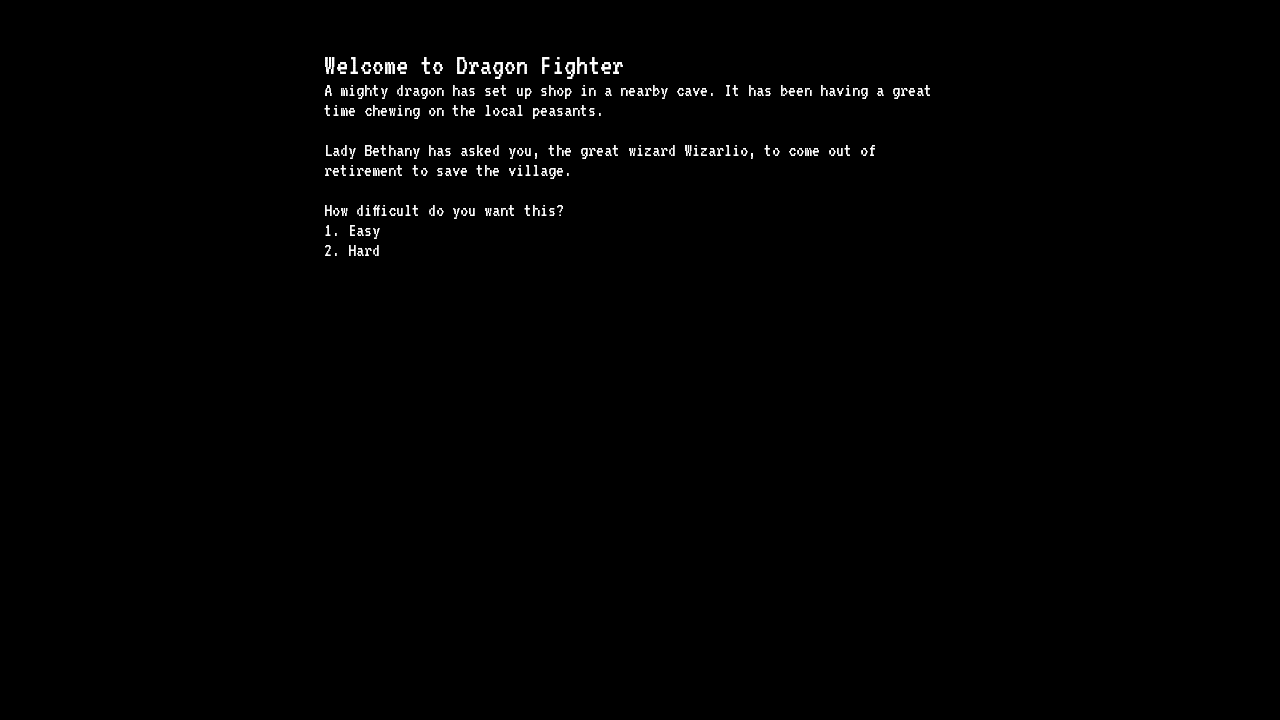

Filled input field with '1' on input
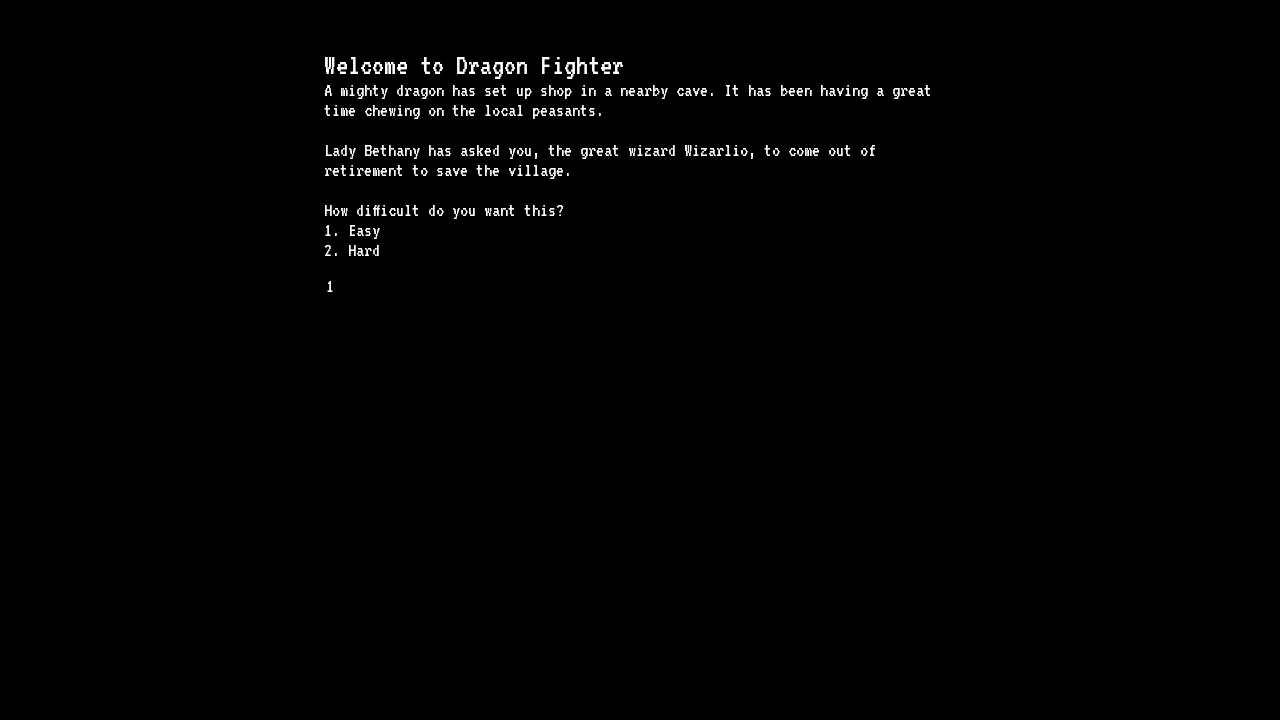

Pressed Enter to submit the input on input
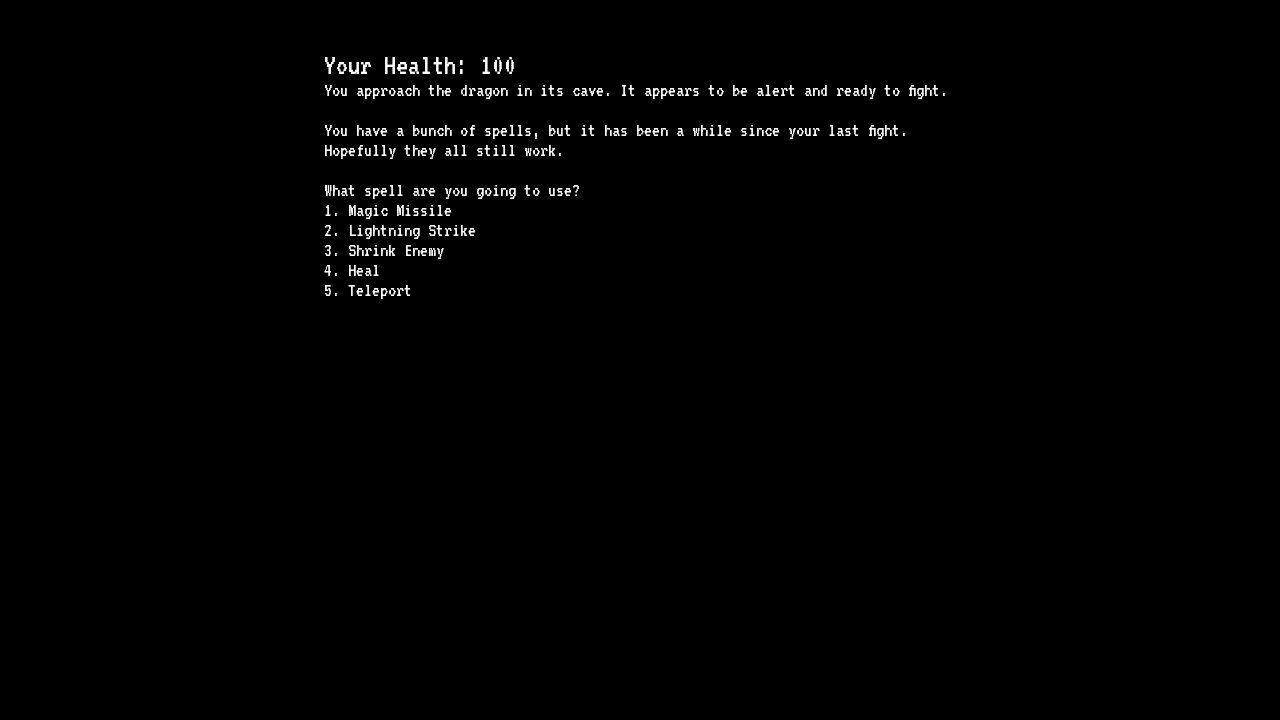

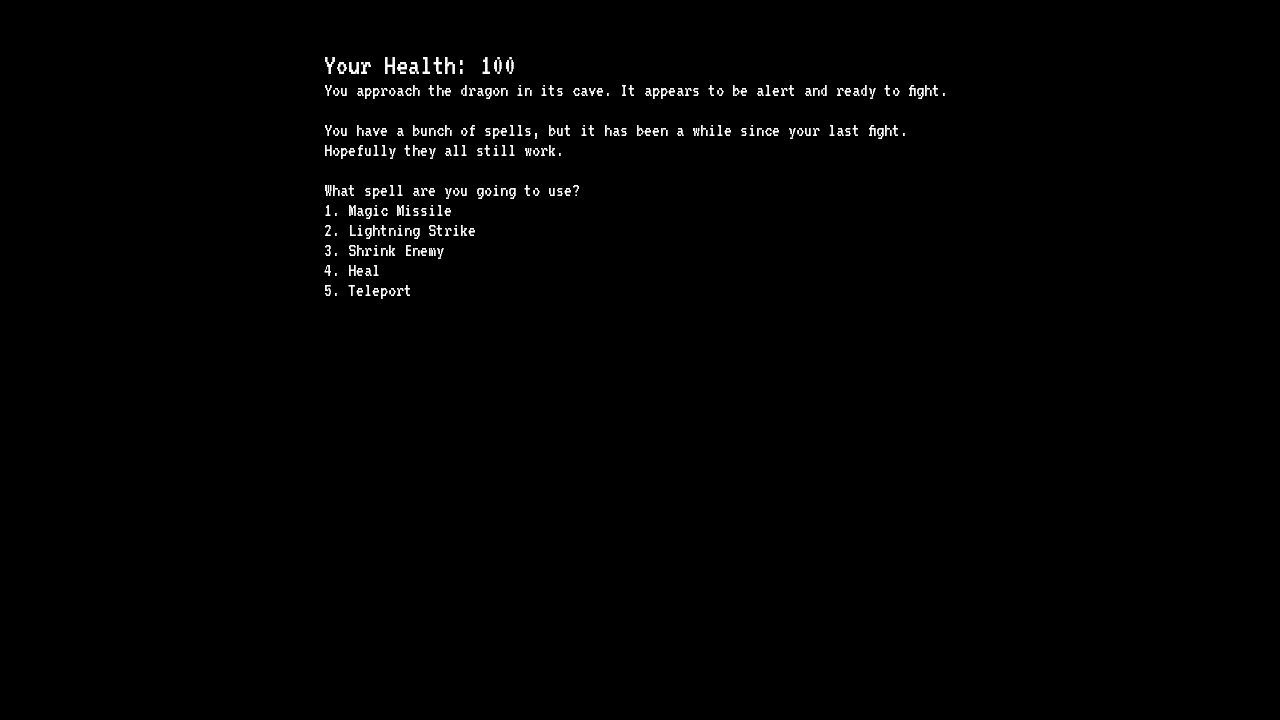